Tests element highlighting functionality by finding an element on a large page and applying a visual highlight style (red dashed border) to it for verification purposes.

Starting URL: http://the-internet.herokuapp.com/large

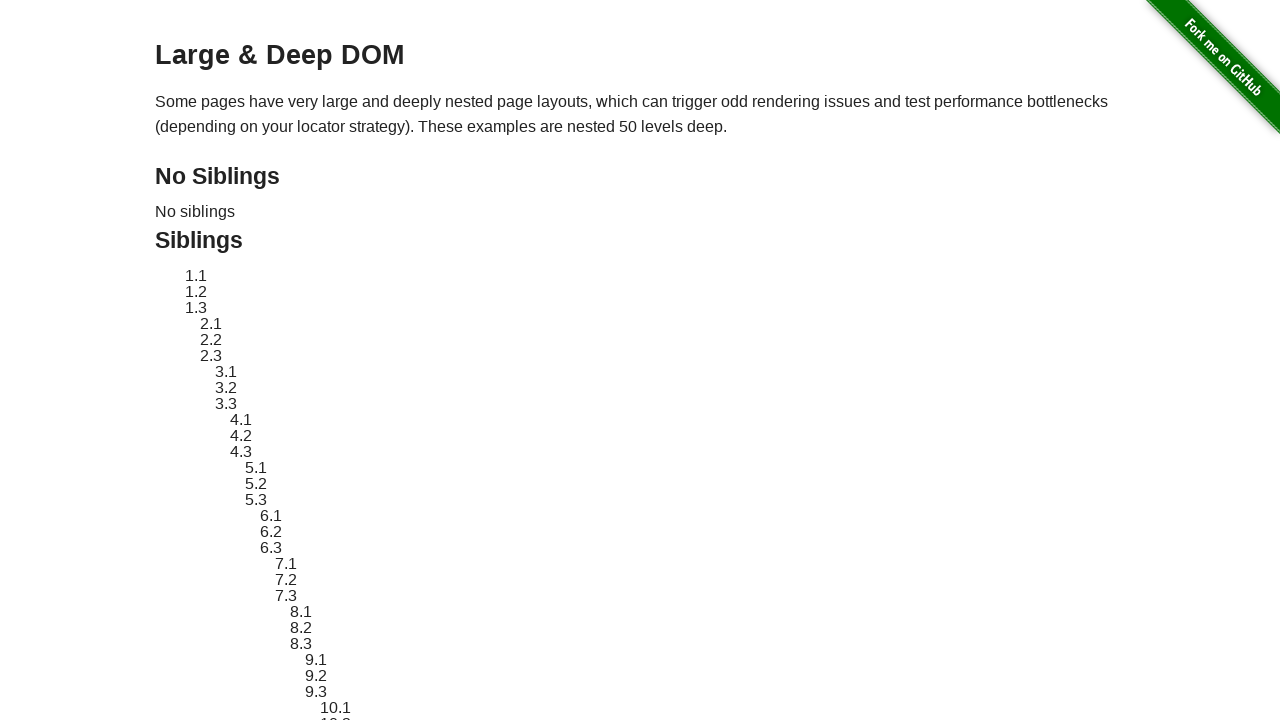

Located element with ID 'sibling-2.3' on the large page
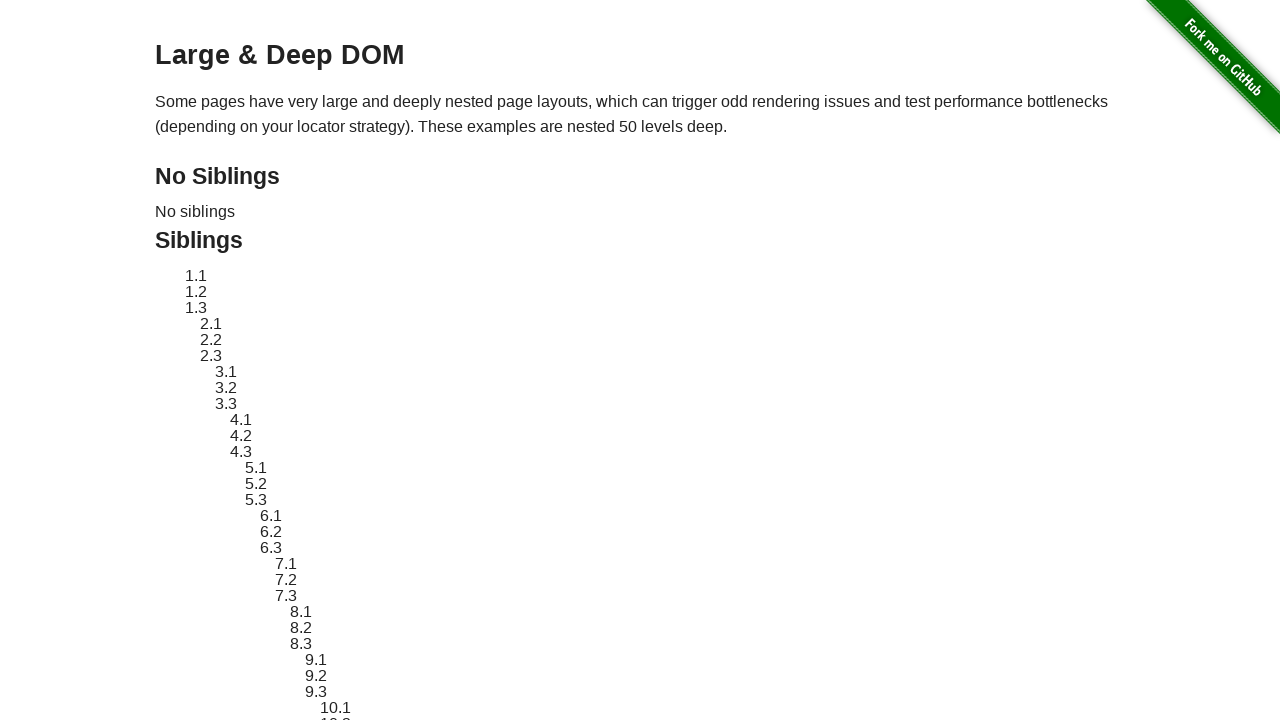

Element became visible
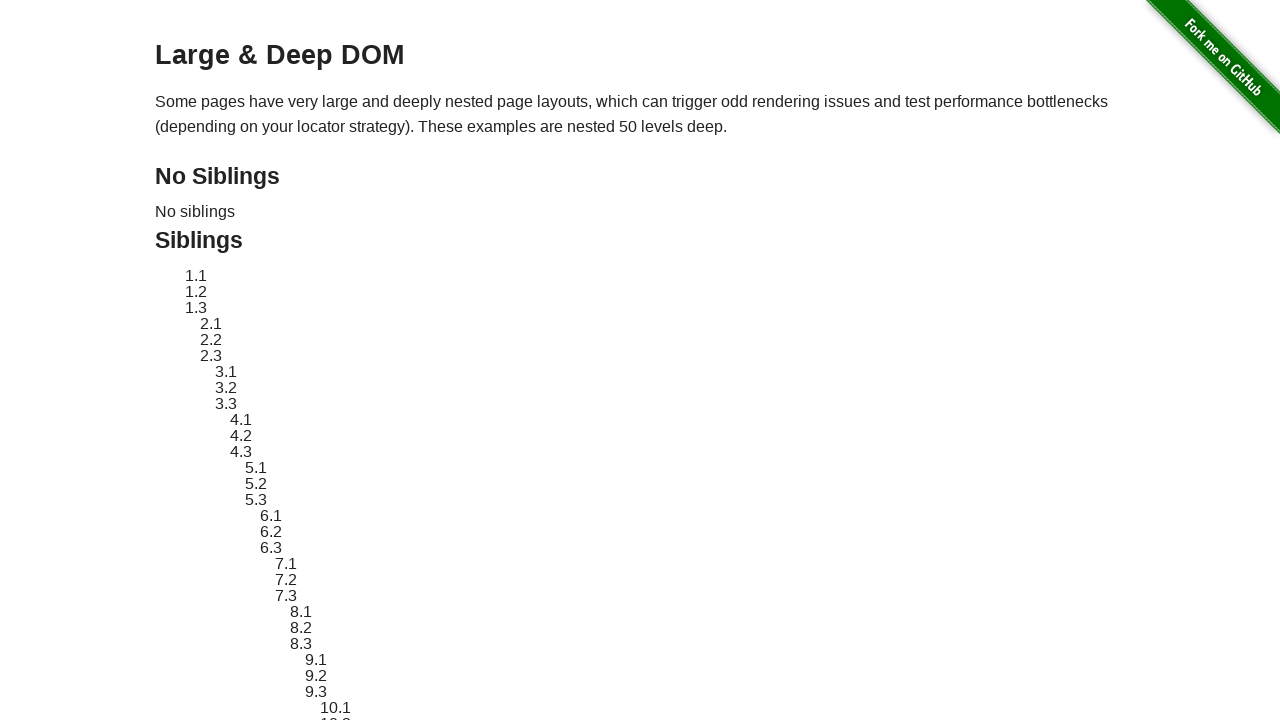

Retrieved original style attribute of the element
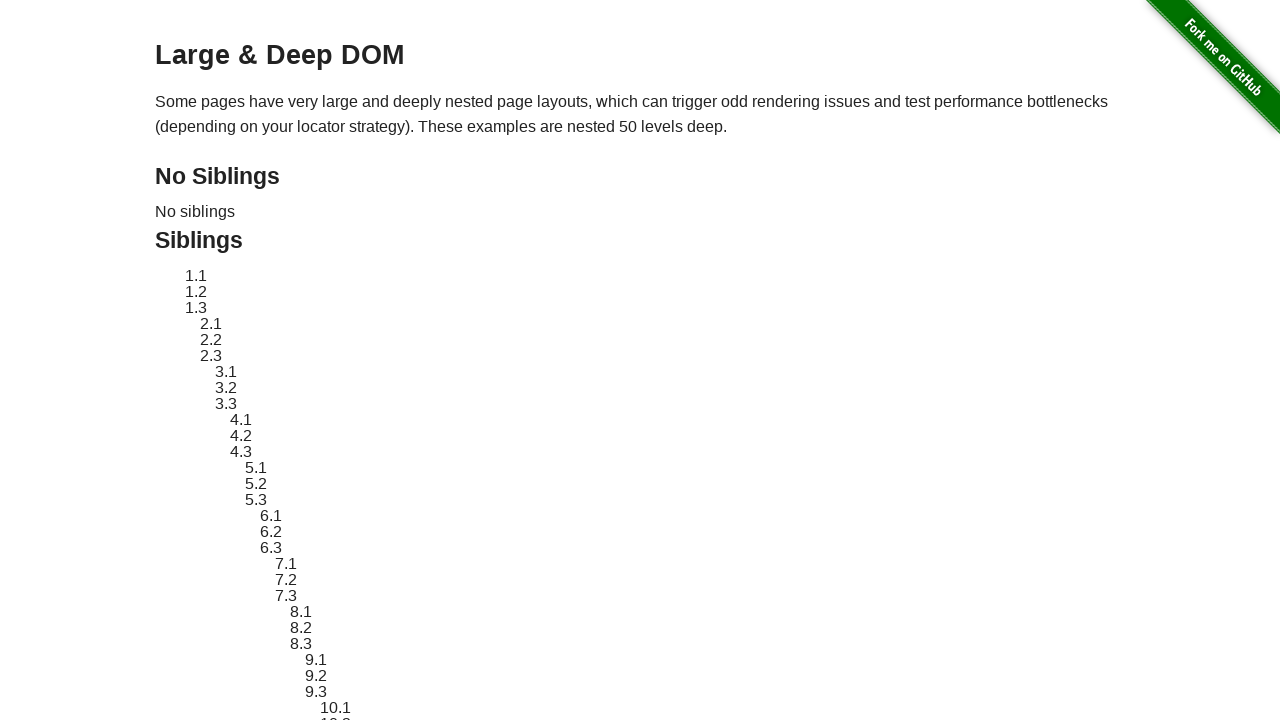

Applied red dashed border highlight style to the element
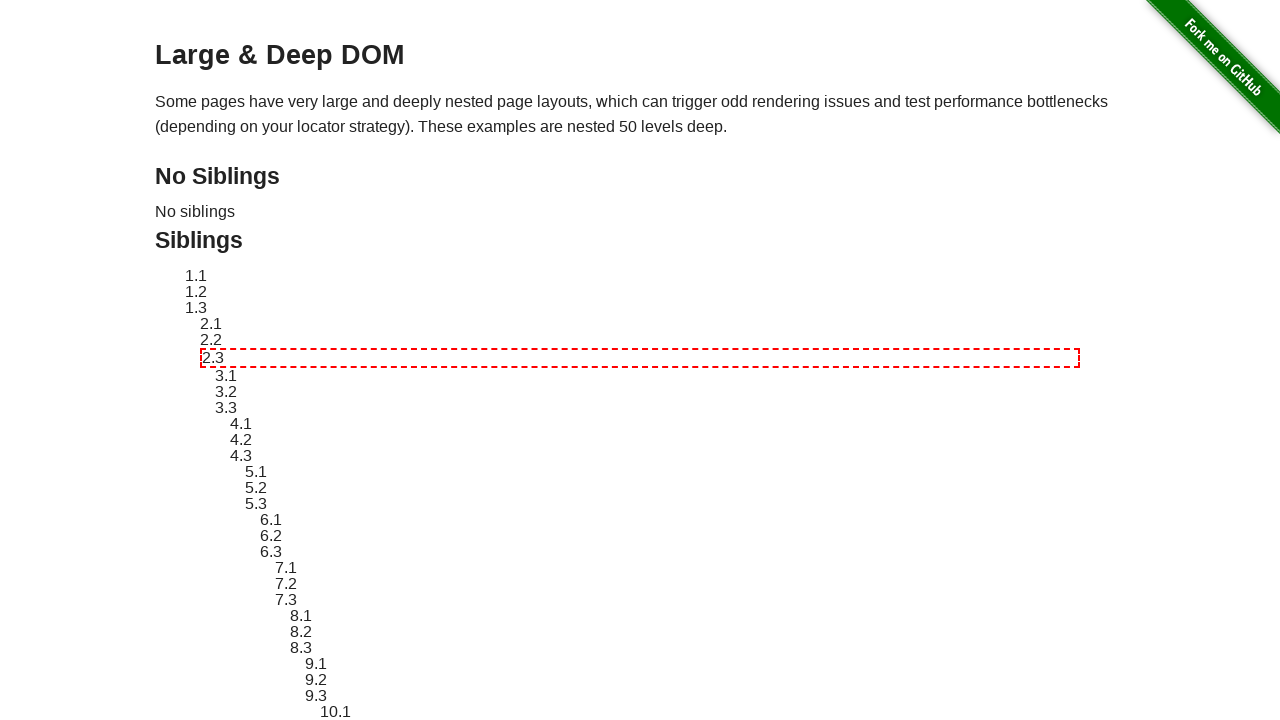

Waited 3 seconds to observe the highlight effect
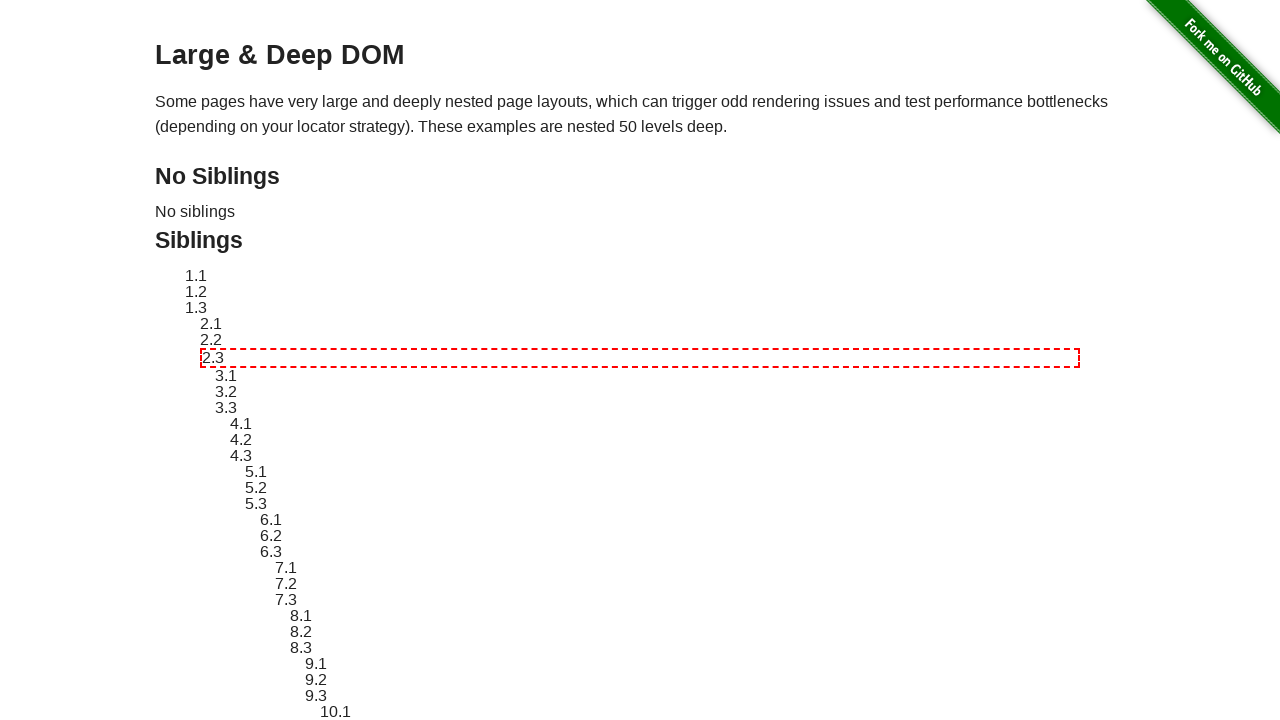

Reverted element style back to original state
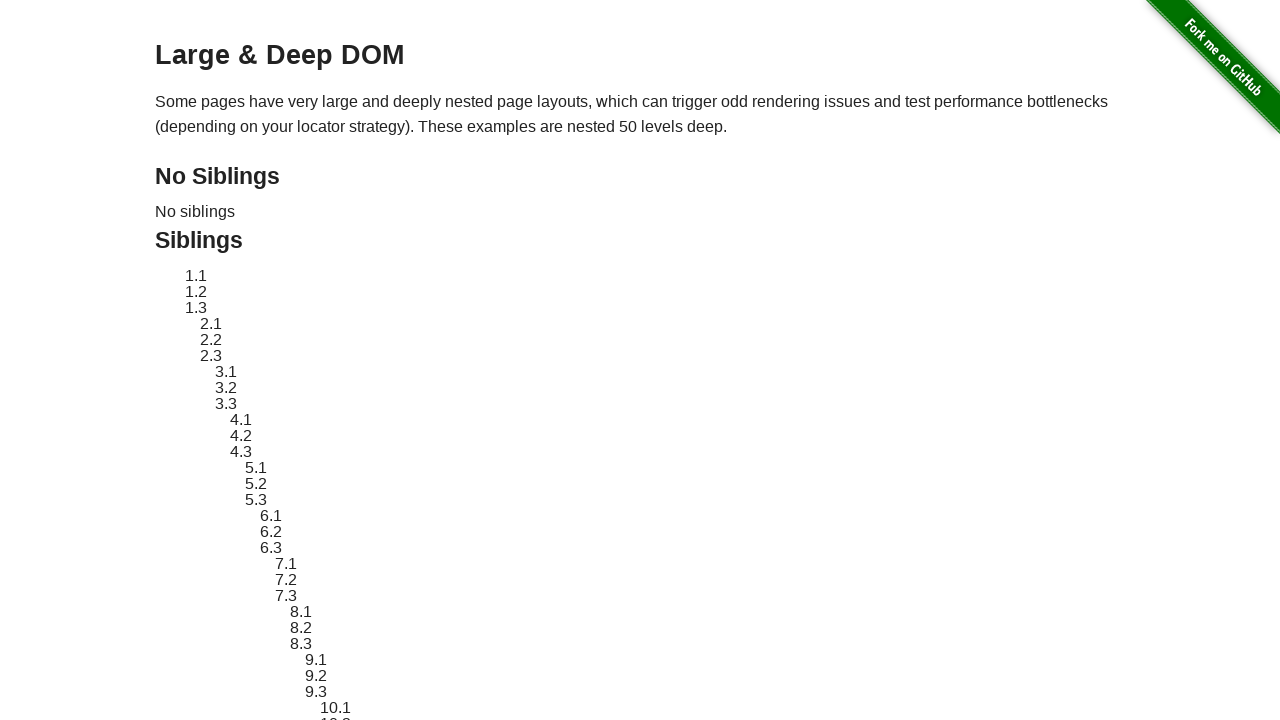

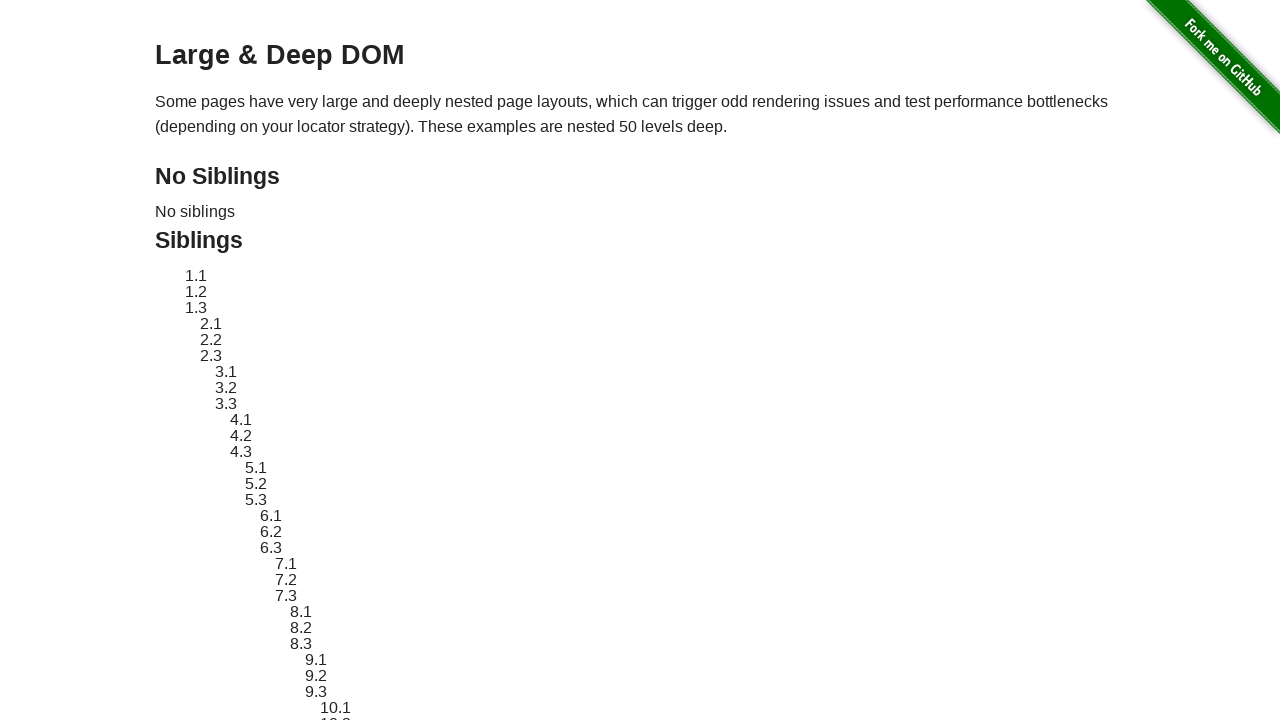